Navigates to GeeksforGeeks homepage and clicks on the Courses link

Starting URL: https://www.geeksforgeeks.org/

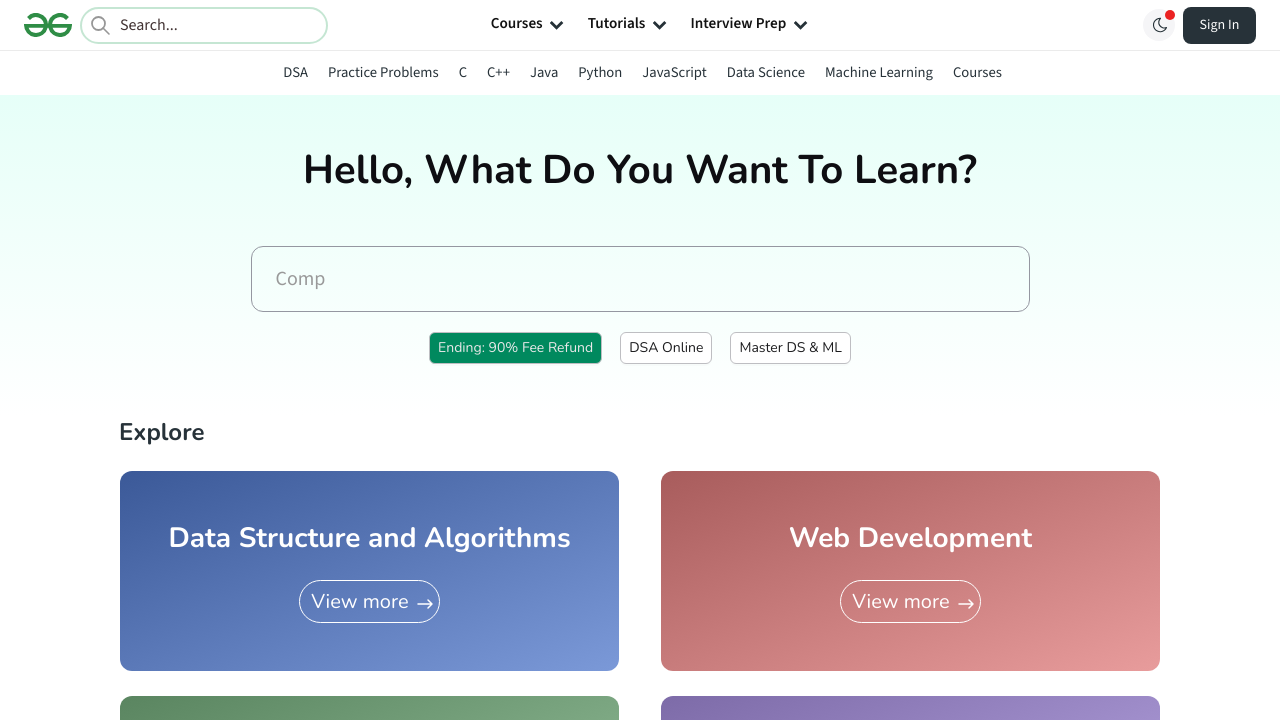

Clicked on the Courses link at (977, 72) on a:has-text('Courses')
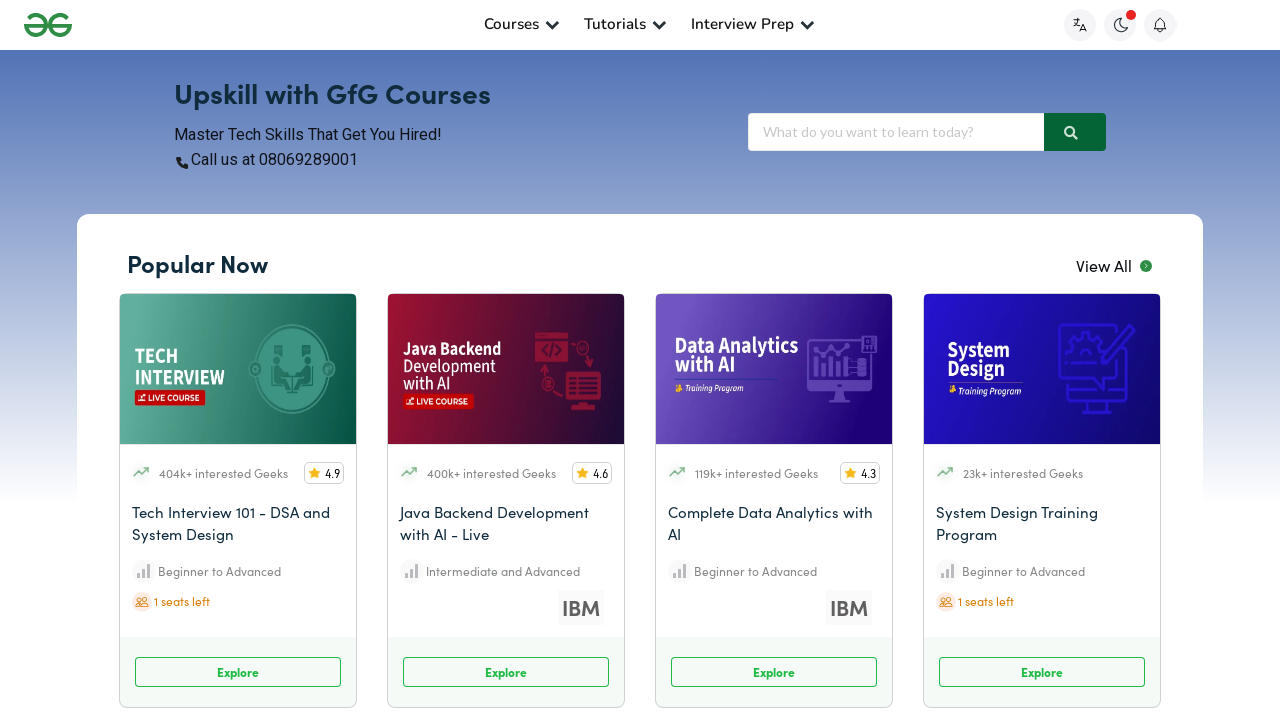

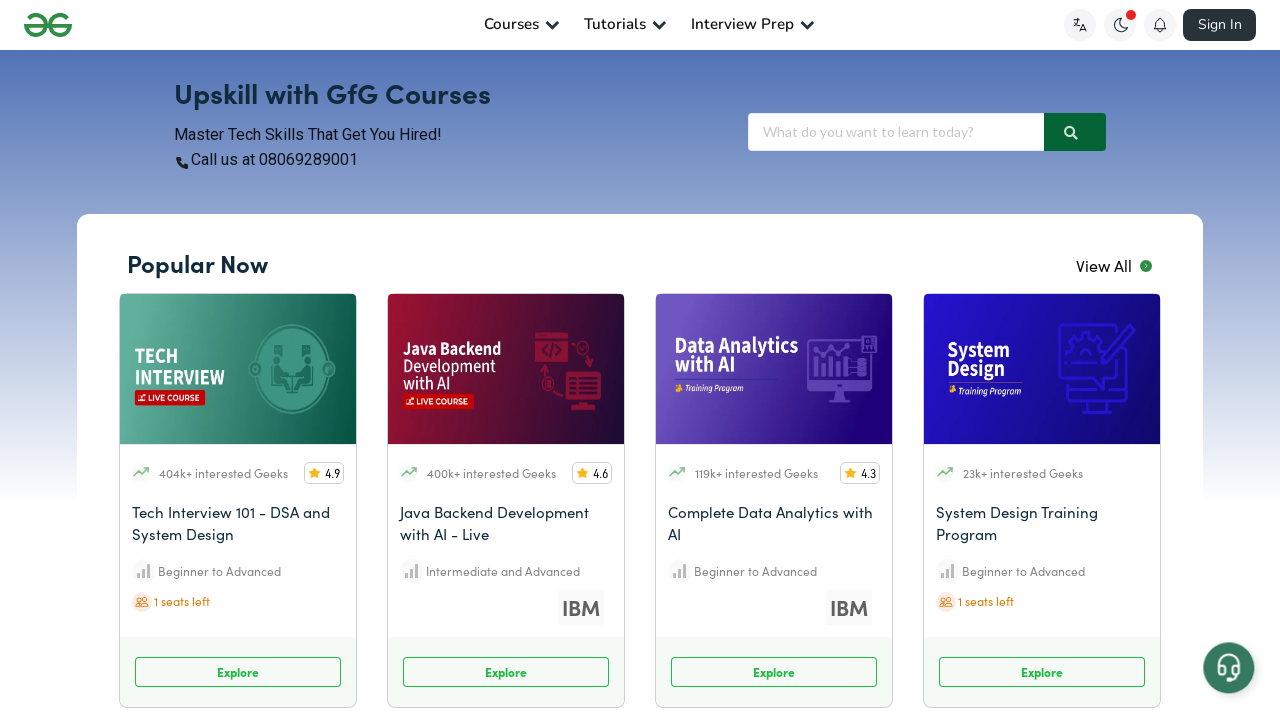